Tests a vegetable shopping site by searching for products starting with 'ca', verifying product counts, and adding items (including Cashews) to cart

Starting URL: https://www.rahulshettyacademy.com/seleniumPractise/#/

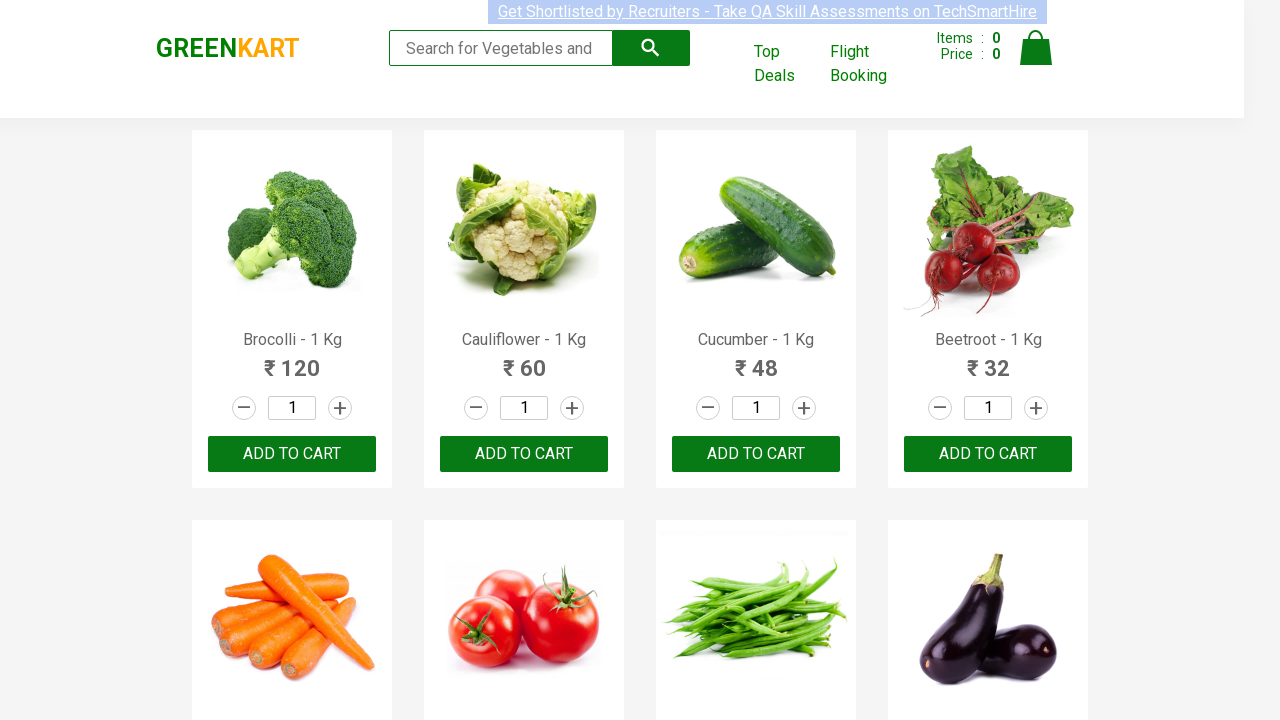

Typed 'ca' in the search box to filter products on .search-keyword
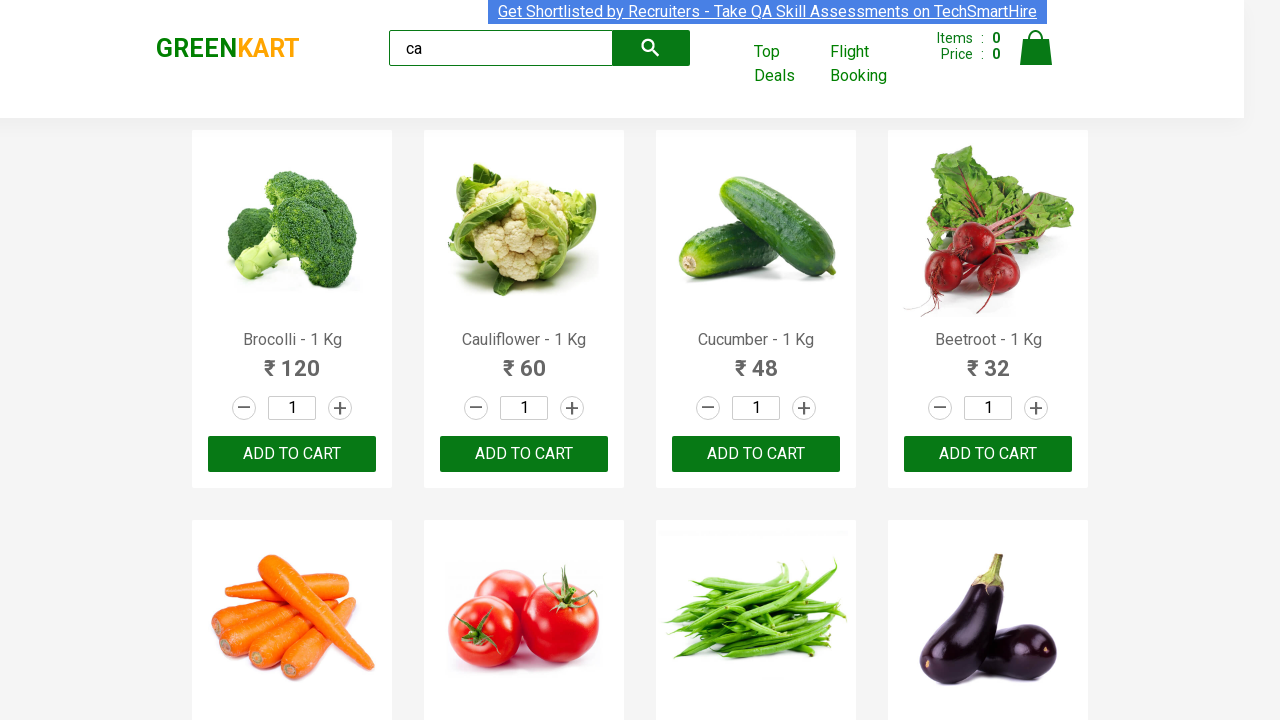

Waited 2 seconds for products to load
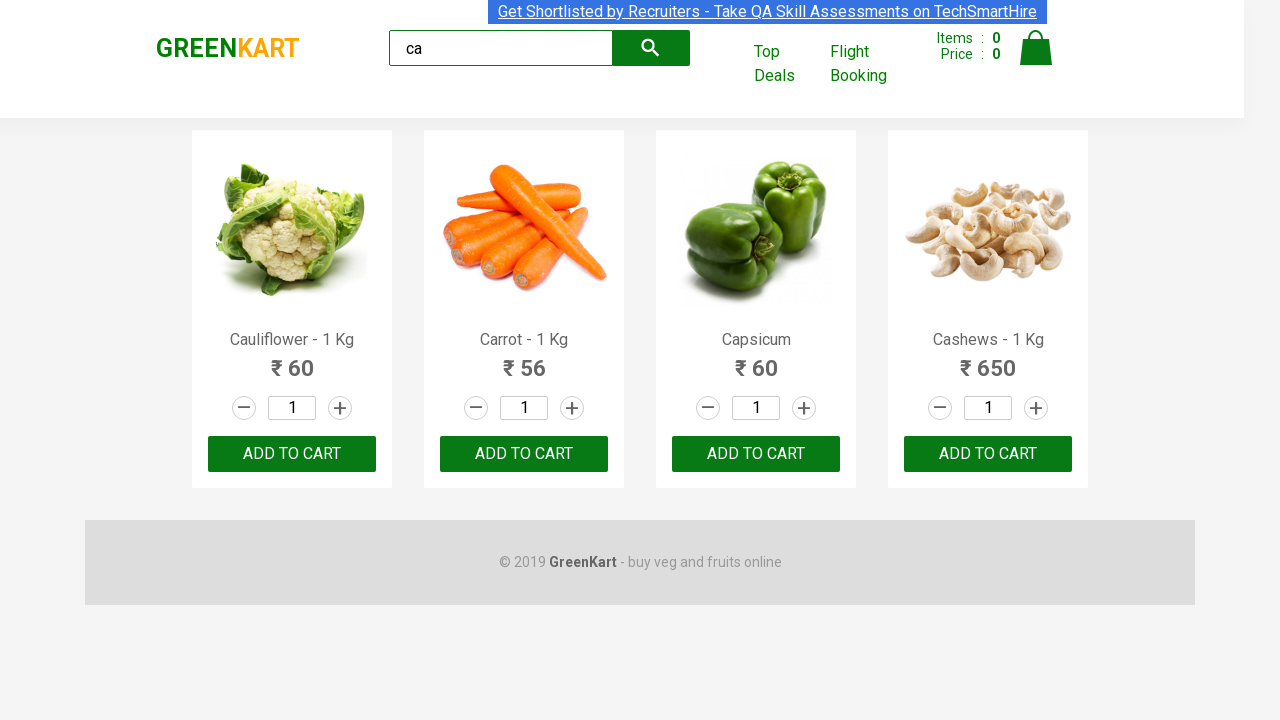

Verified 4 visible products are displayed
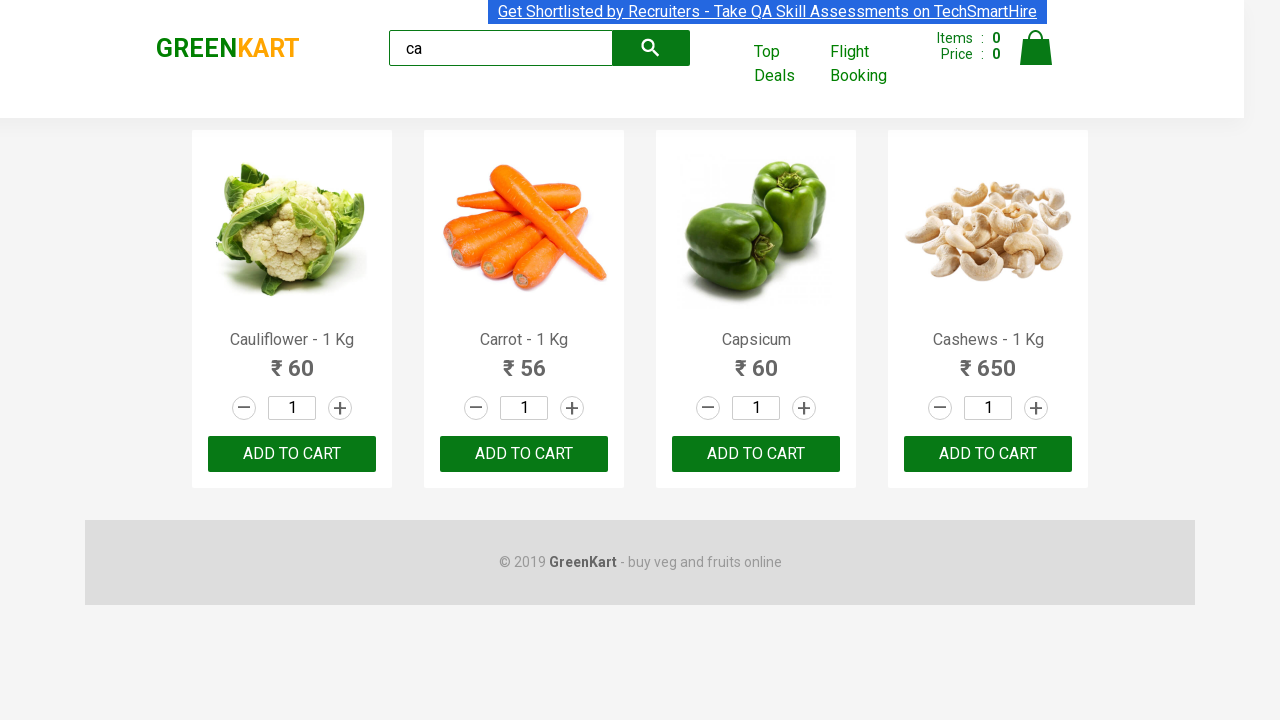

Clicked ADD TO CART on the 3rd product at (756, 454) on .products .product >> nth=2 >> button >> internal:has-text="ADD TO CART"i
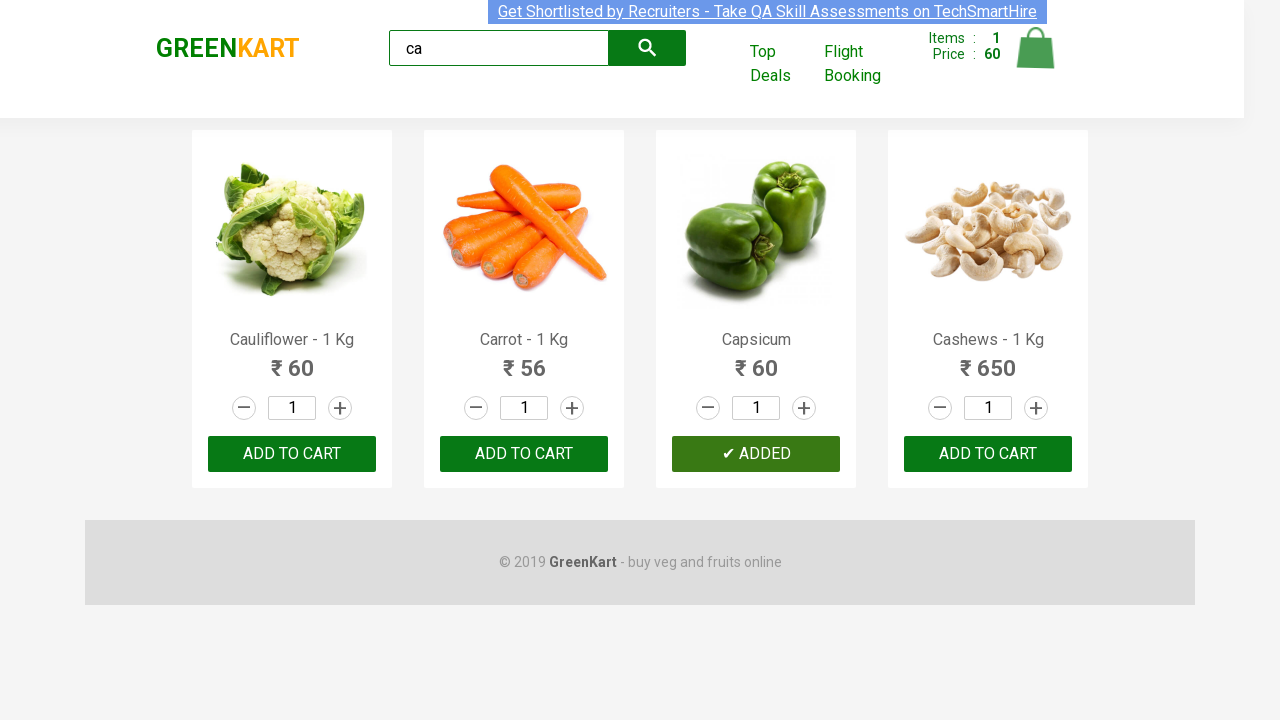

Found and clicked ADD TO CART for Cashews product at (988, 454) on .products .product >> nth=3 >> button
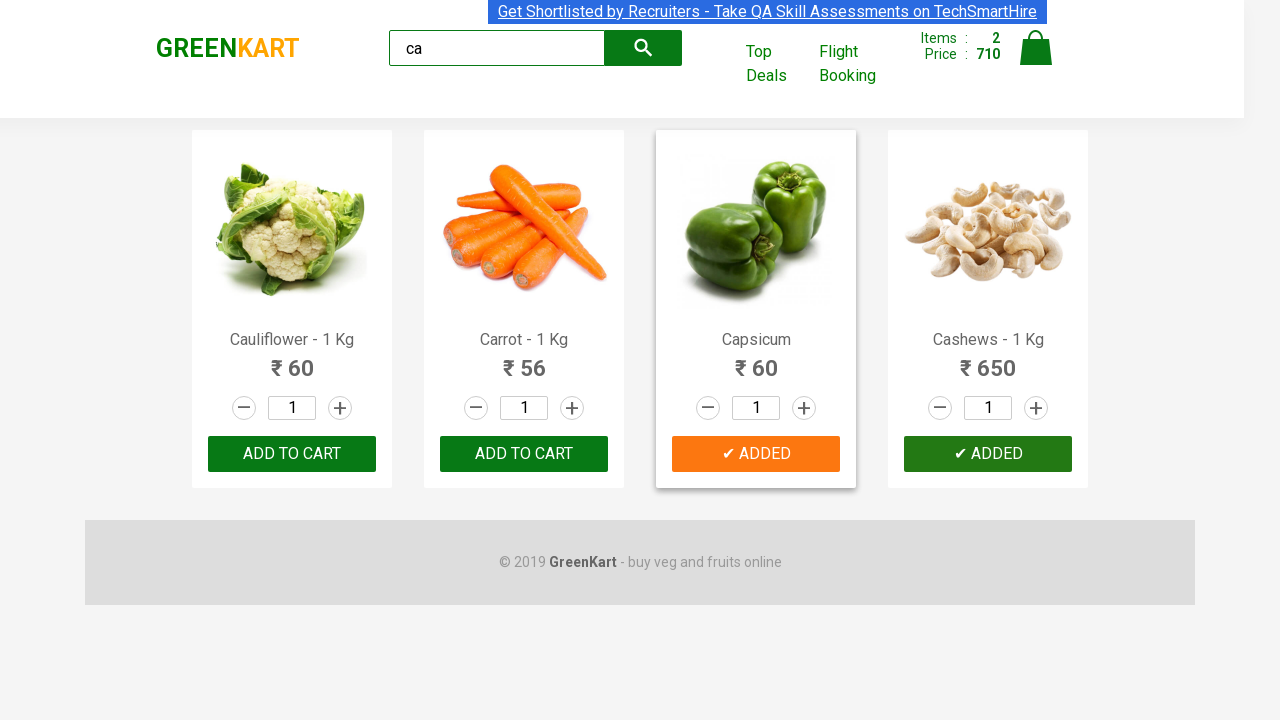

Verified brand logo is present on the page
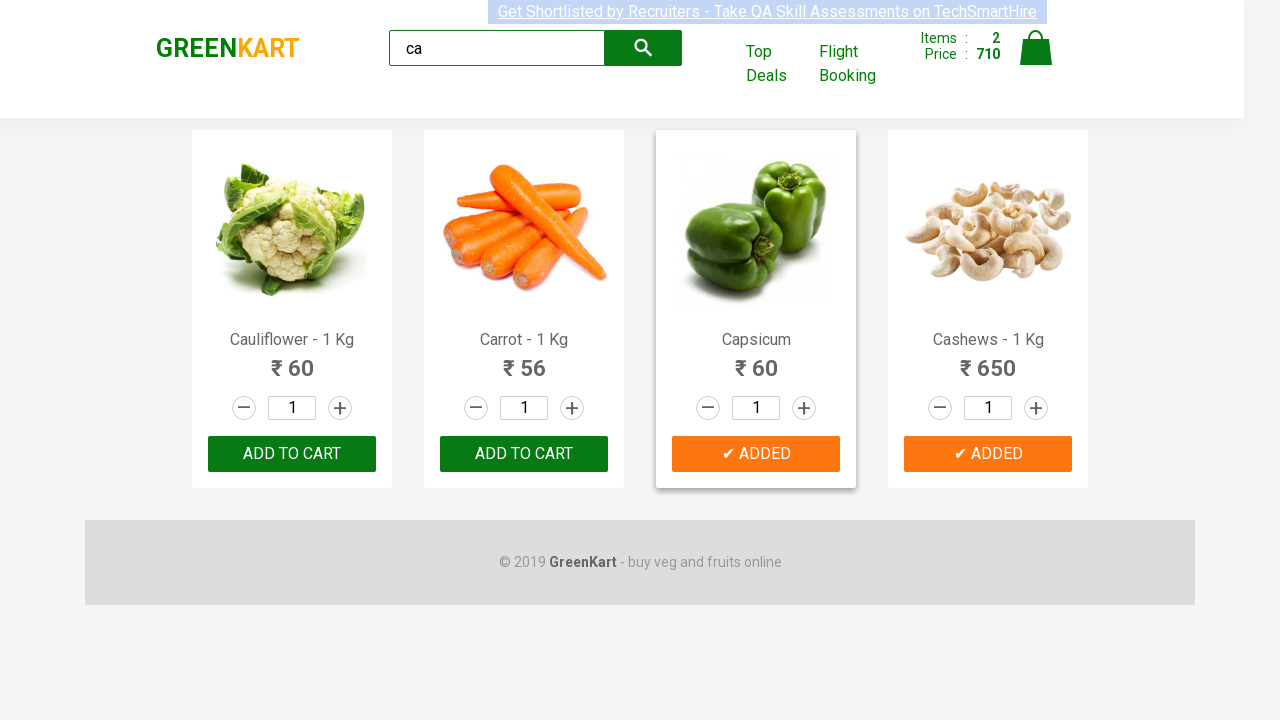

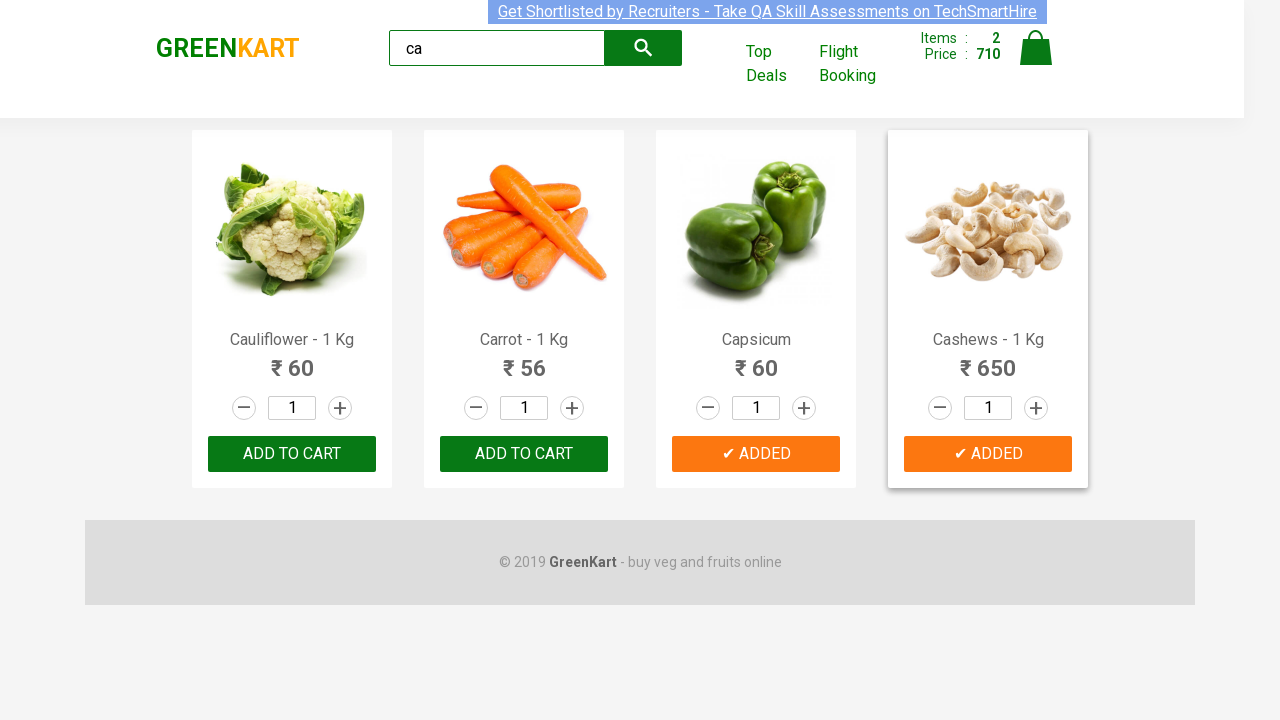